Navigates to the Williams-Sonoma website homepage

Starting URL: https://www.williams-sonoma.com

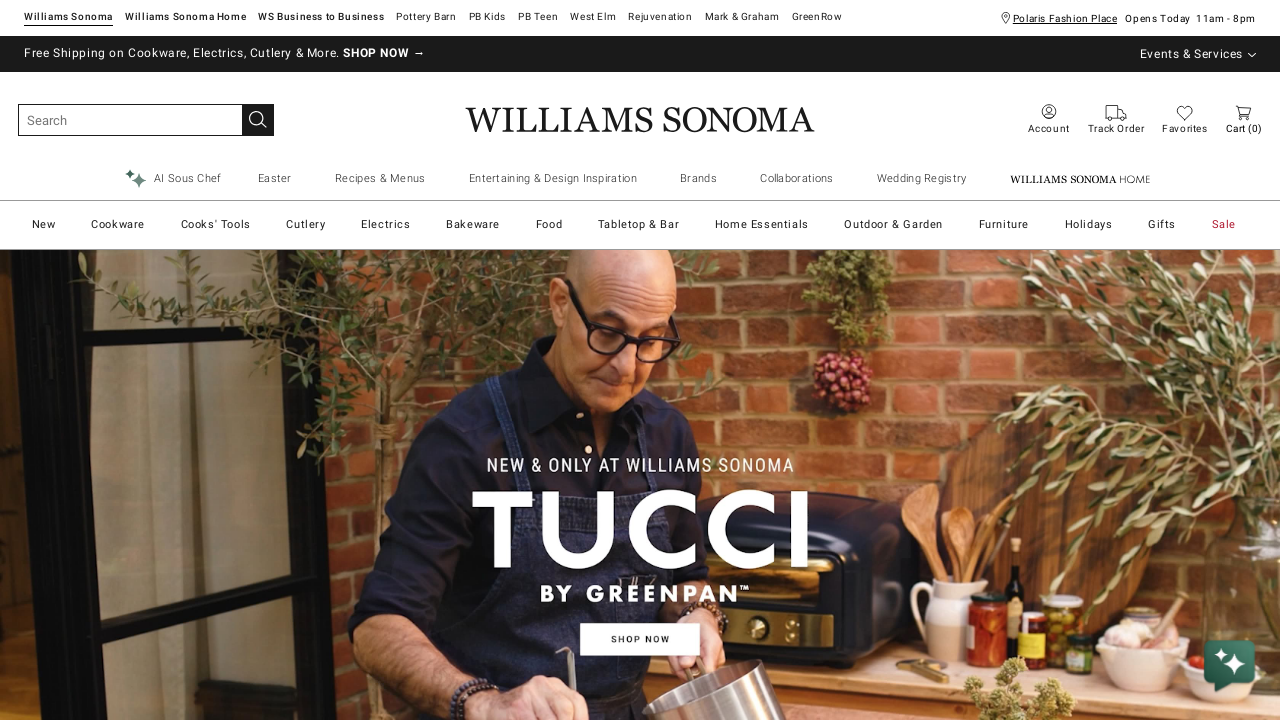

Navigated to Williams-Sonoma homepage
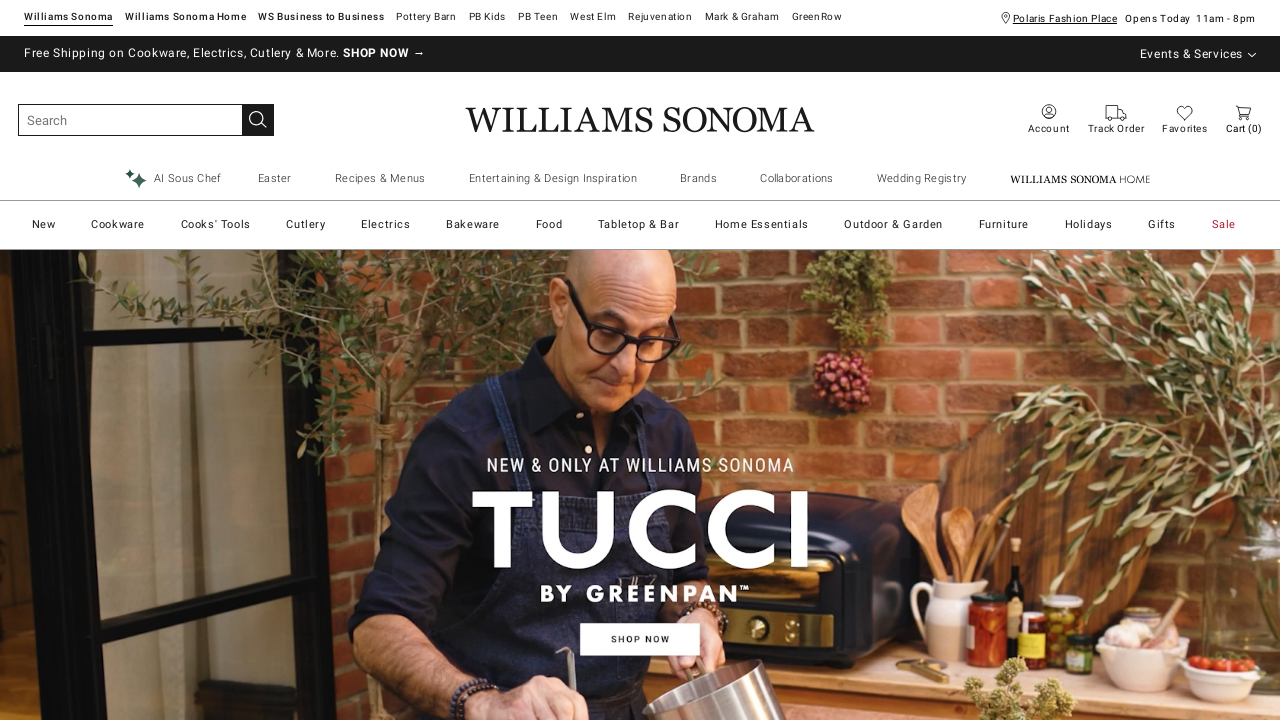

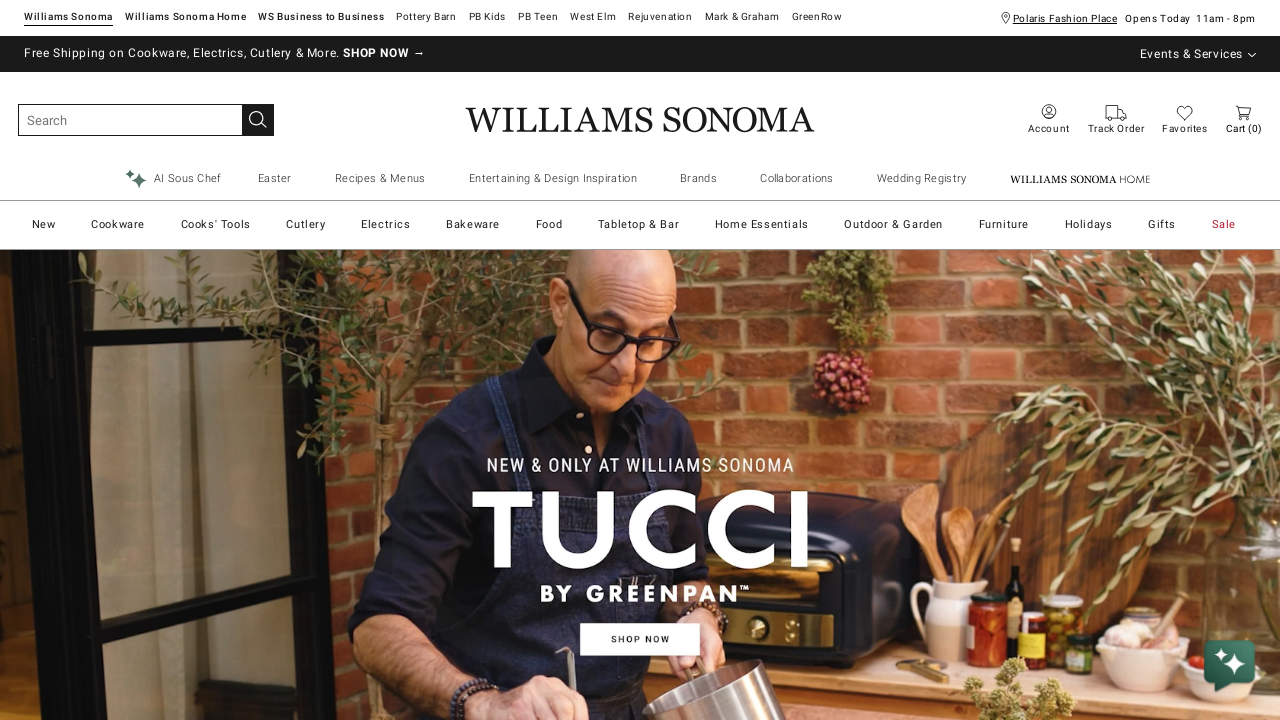